Clicks the Get Started button and verifies the URL contains the anchor hash

Starting URL: https://practice.sdetunicorns.com/

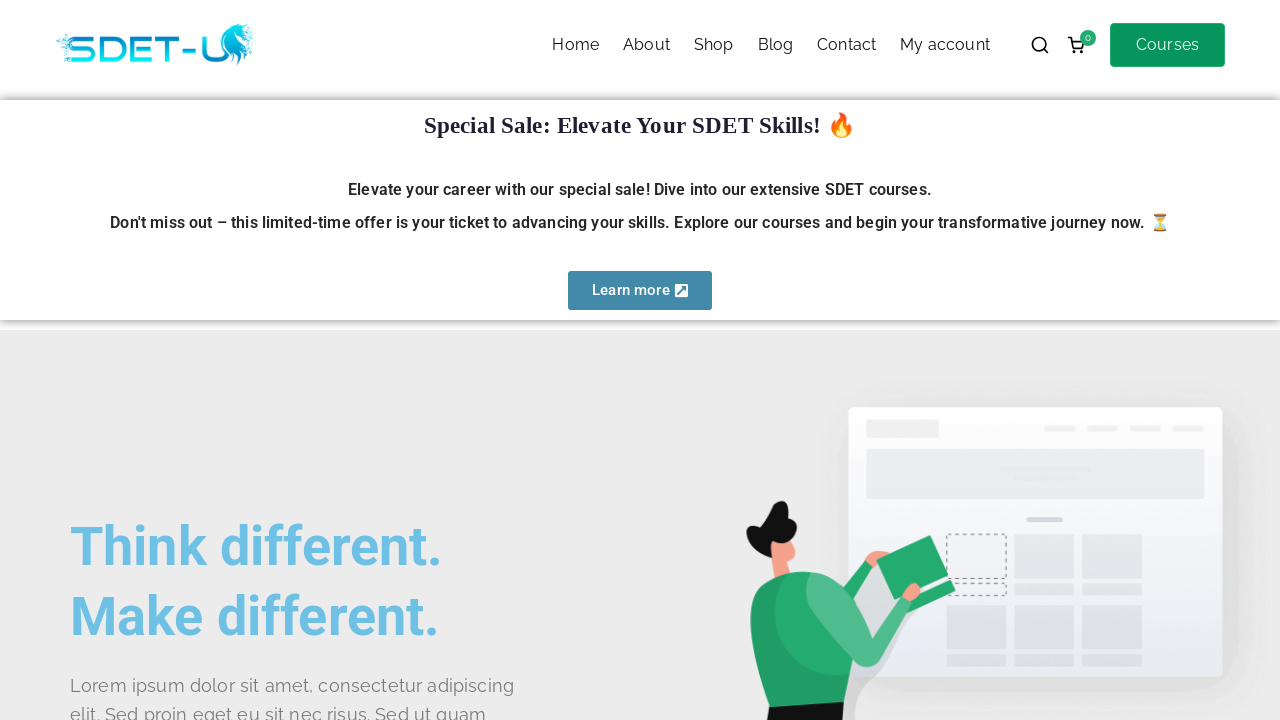

Verified URL does not contain #get-started anchor hash initially
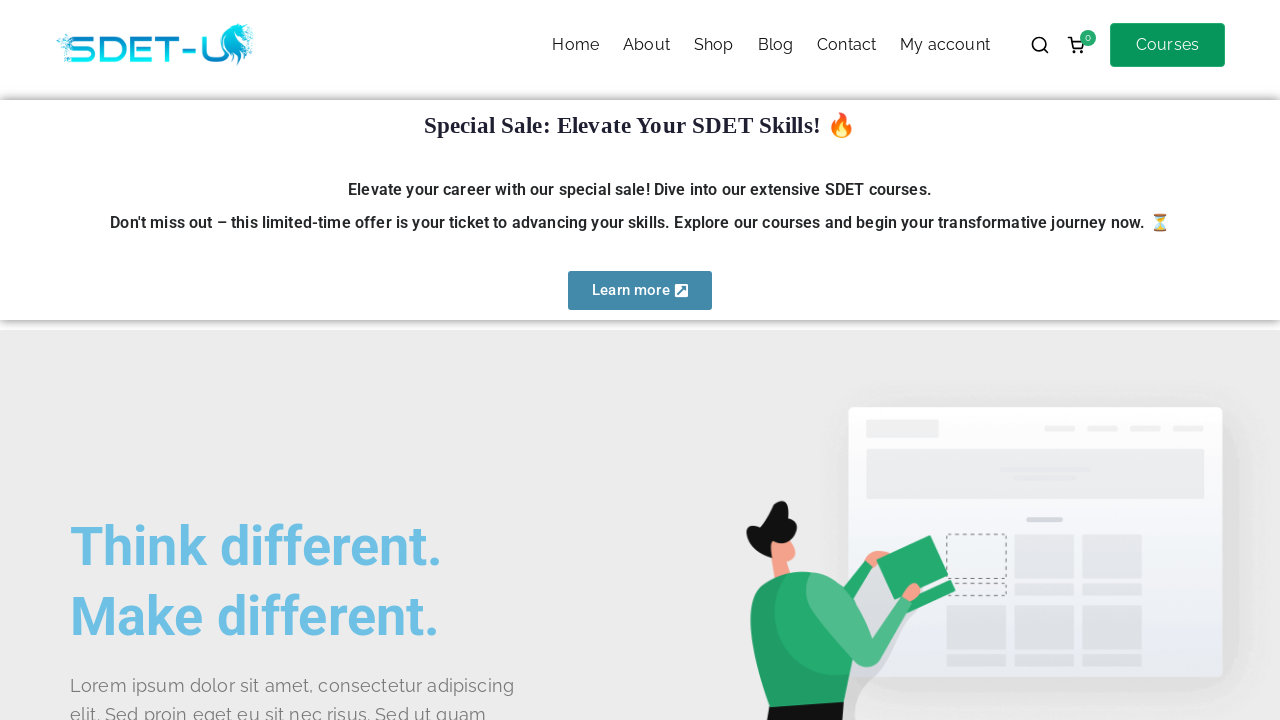

Clicked Get Started button using text selector at (140, 361) on text=Get Started
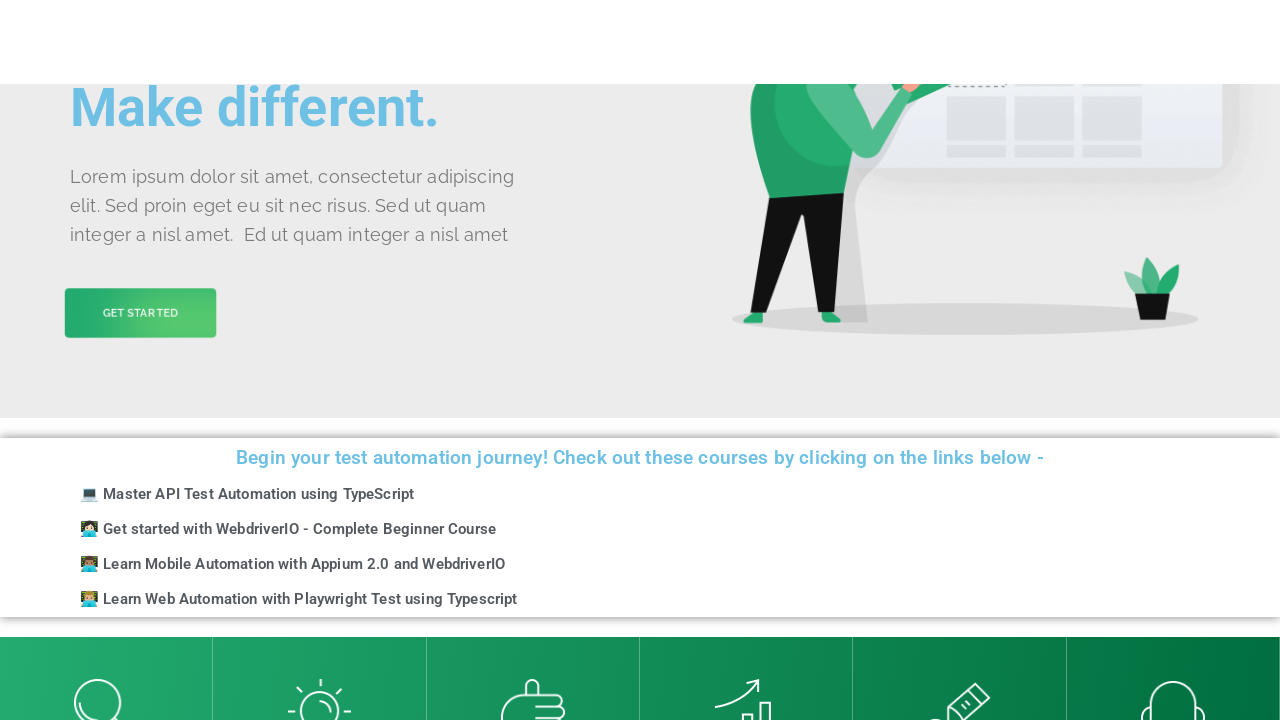

Verified URL now contains #get-started anchor hash
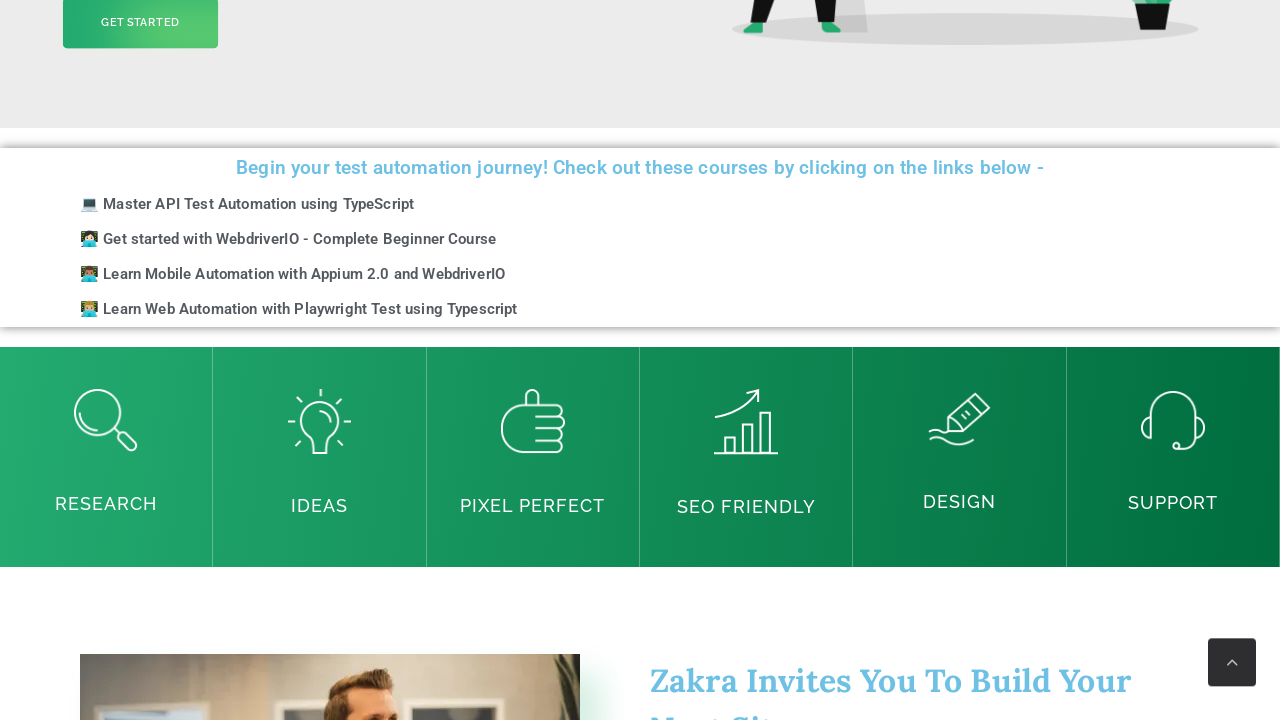

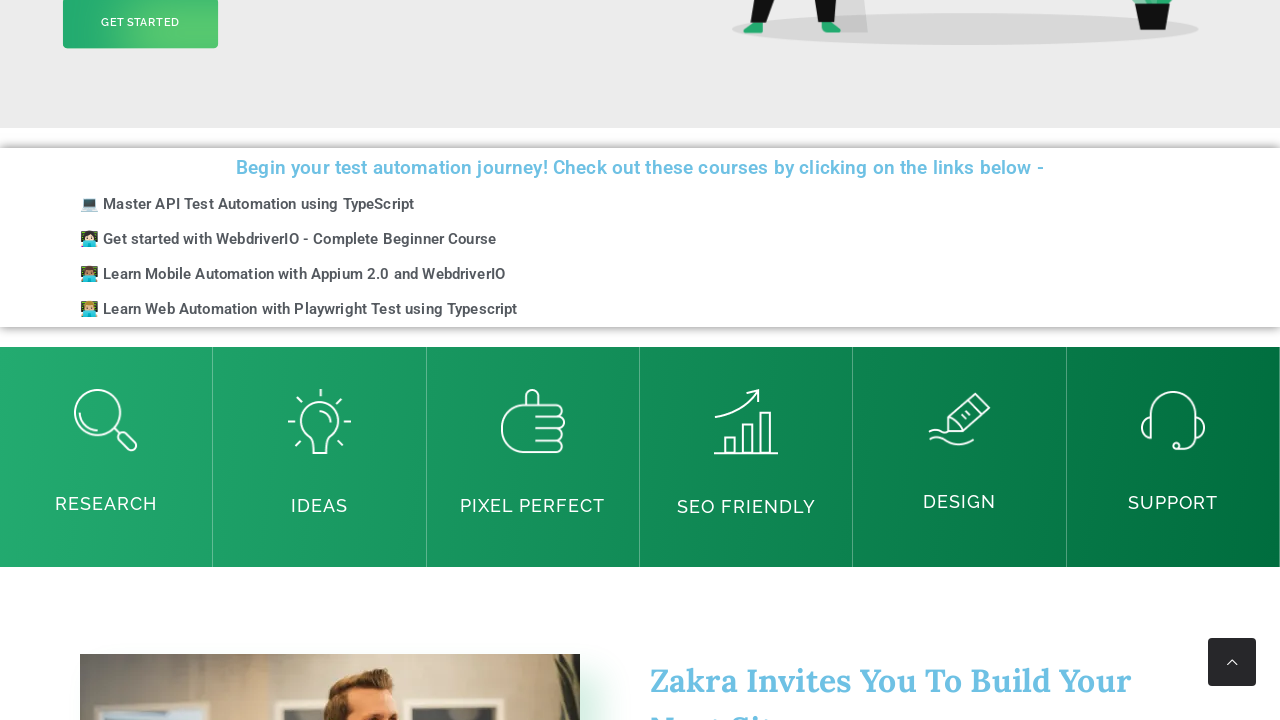